Tests browser navigation commands by navigating to Paytm, going back in browser history, waiting, and then going forward in browser history.

Starting URL: https://www.paytm.com/

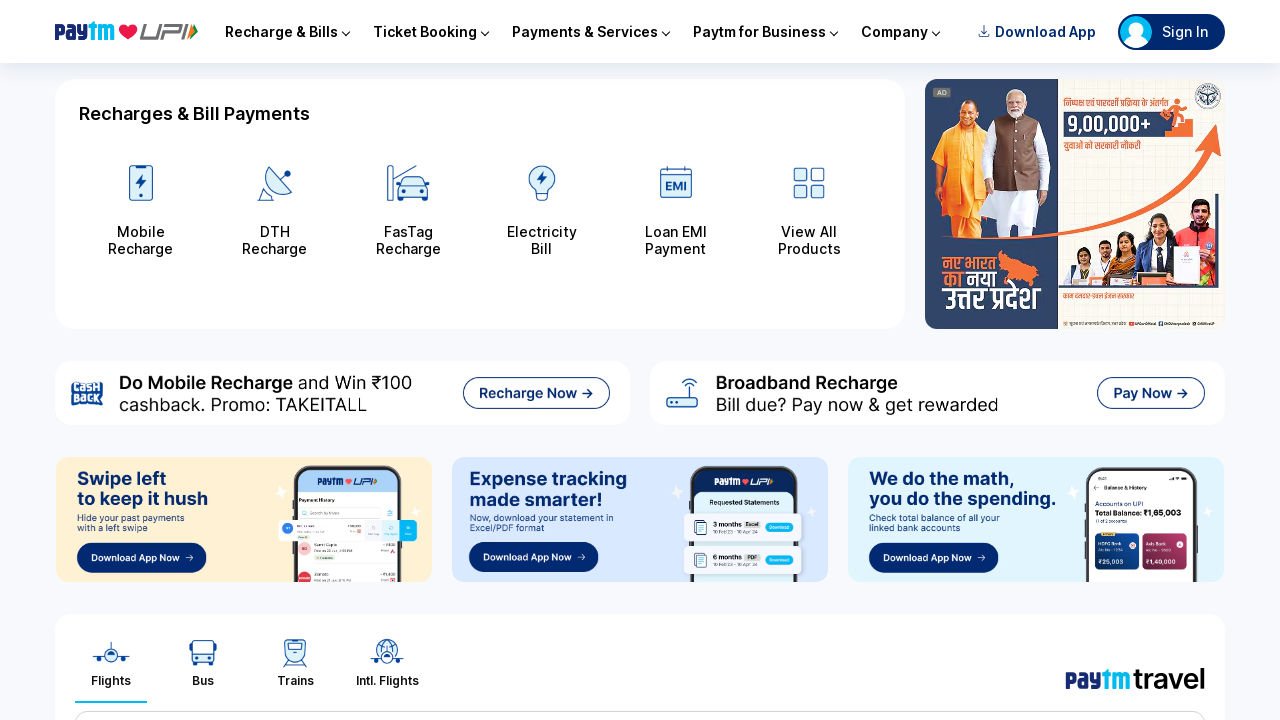

Navigated back in browser history
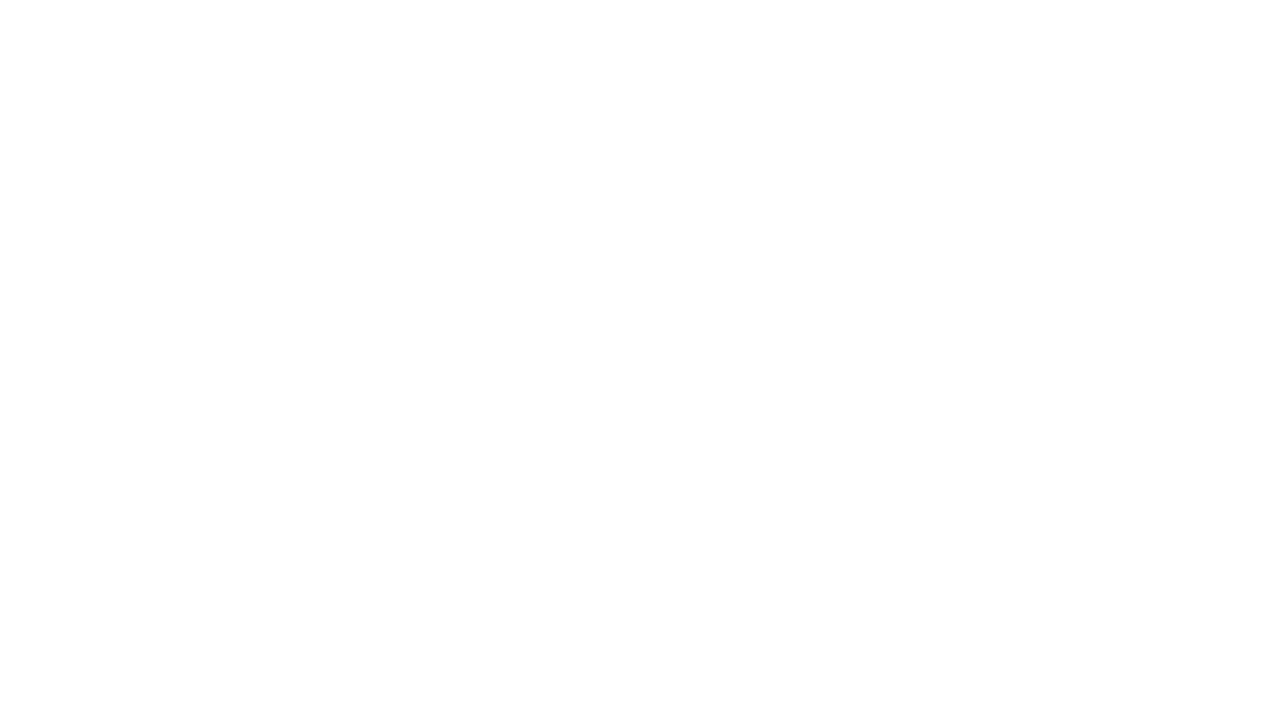

Waited for 4 seconds
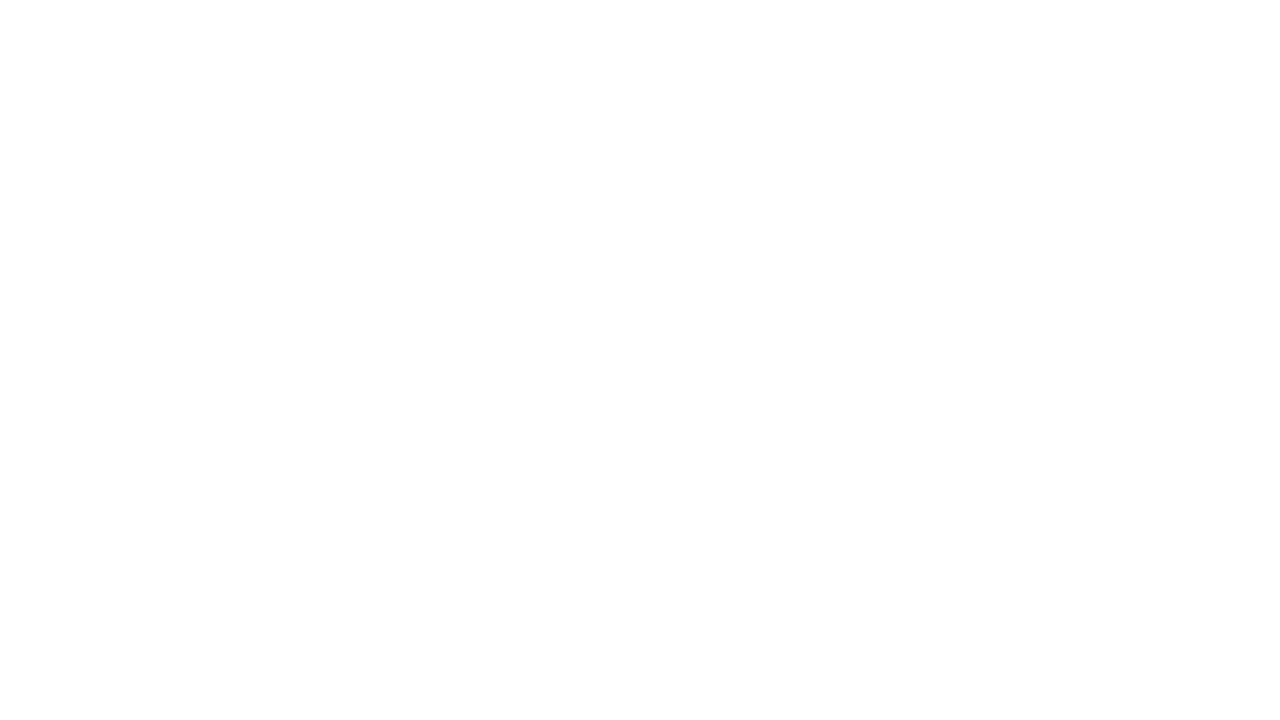

Navigated forward in browser history
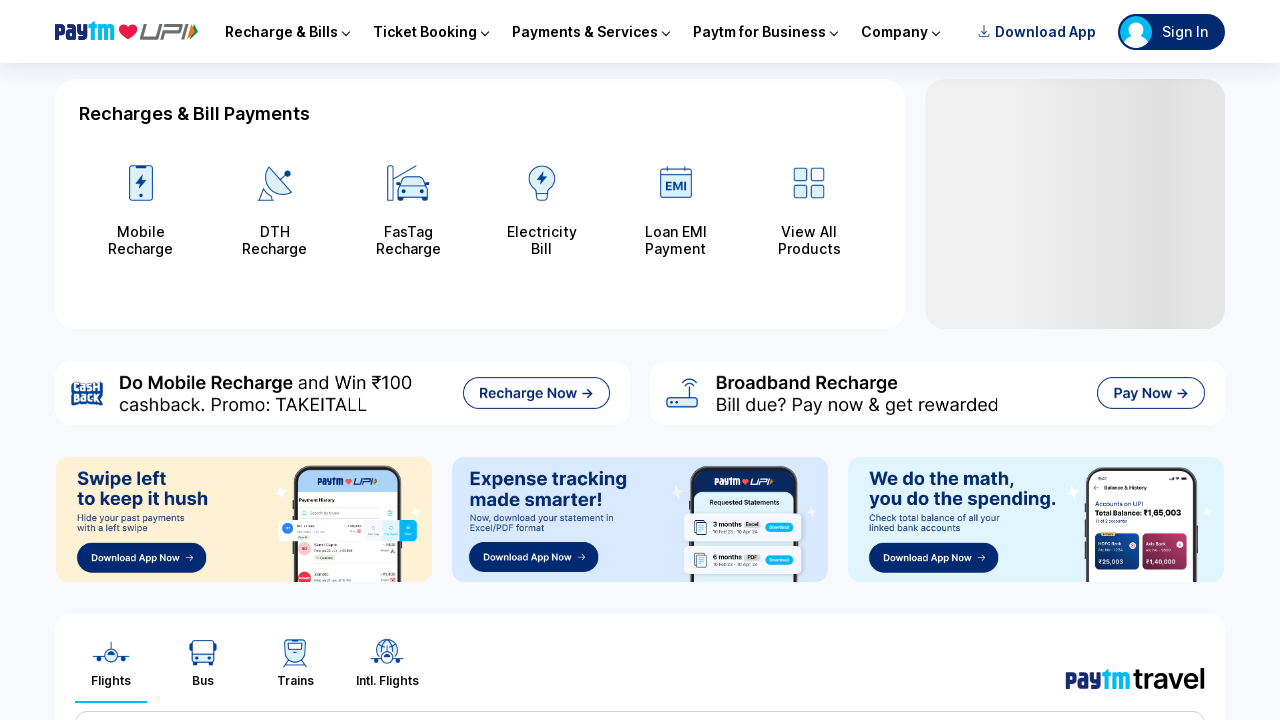

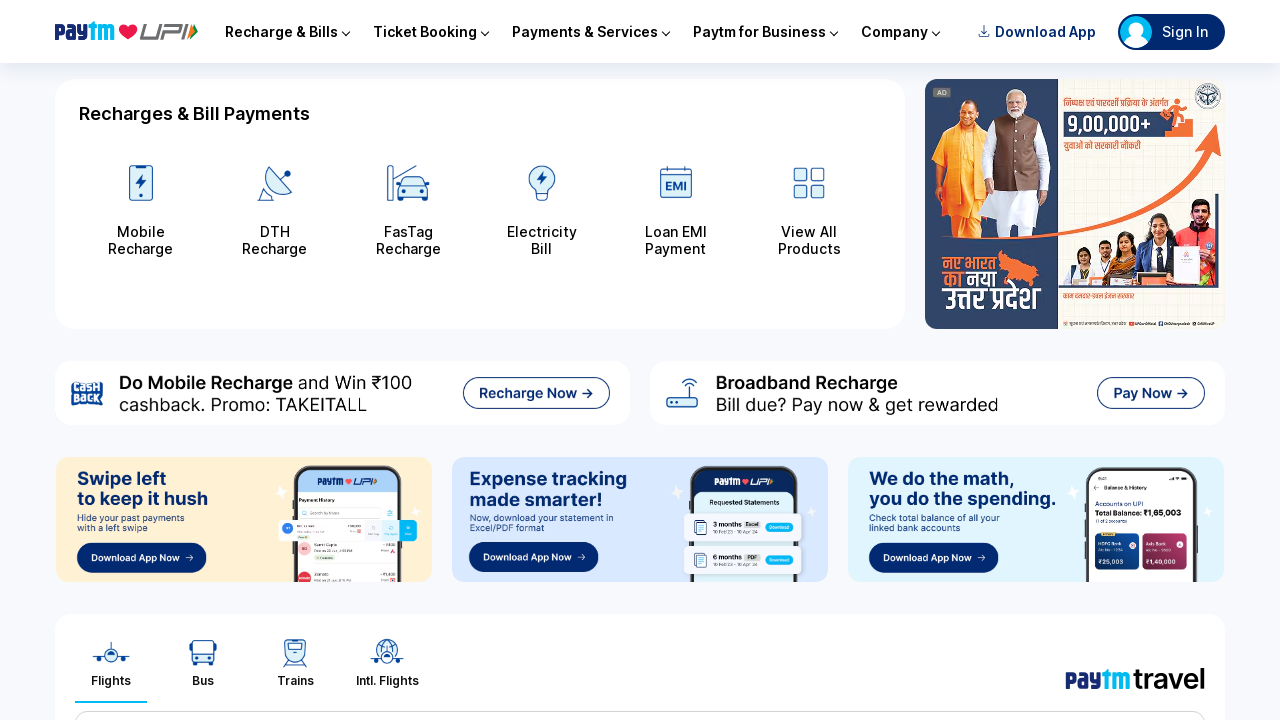